Tests keyboard interactions on a search textbox including typing, selecting all text, copying, pasting, and using arrow keys with shift to select and delete characters.

Starting URL: https://ecommerce-playground.lambdatest.io/

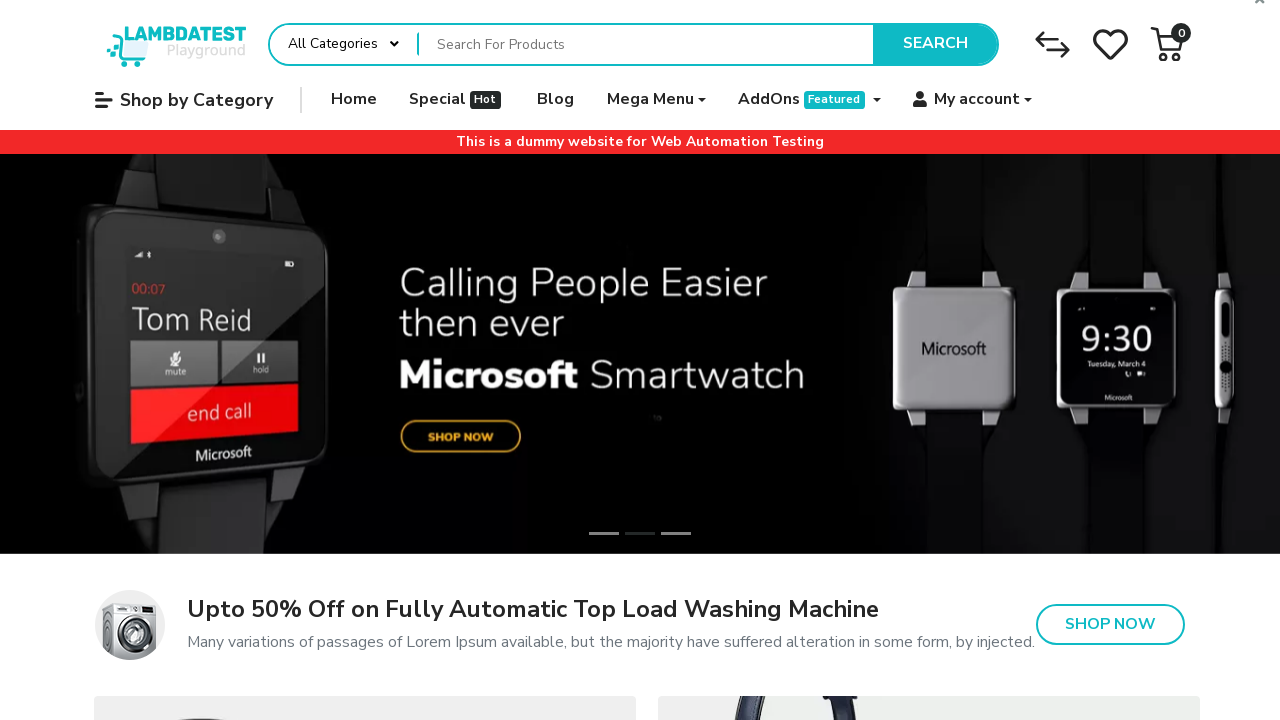

Focused on the search textbox on internal:role=textbox[name="Search For Products"i]
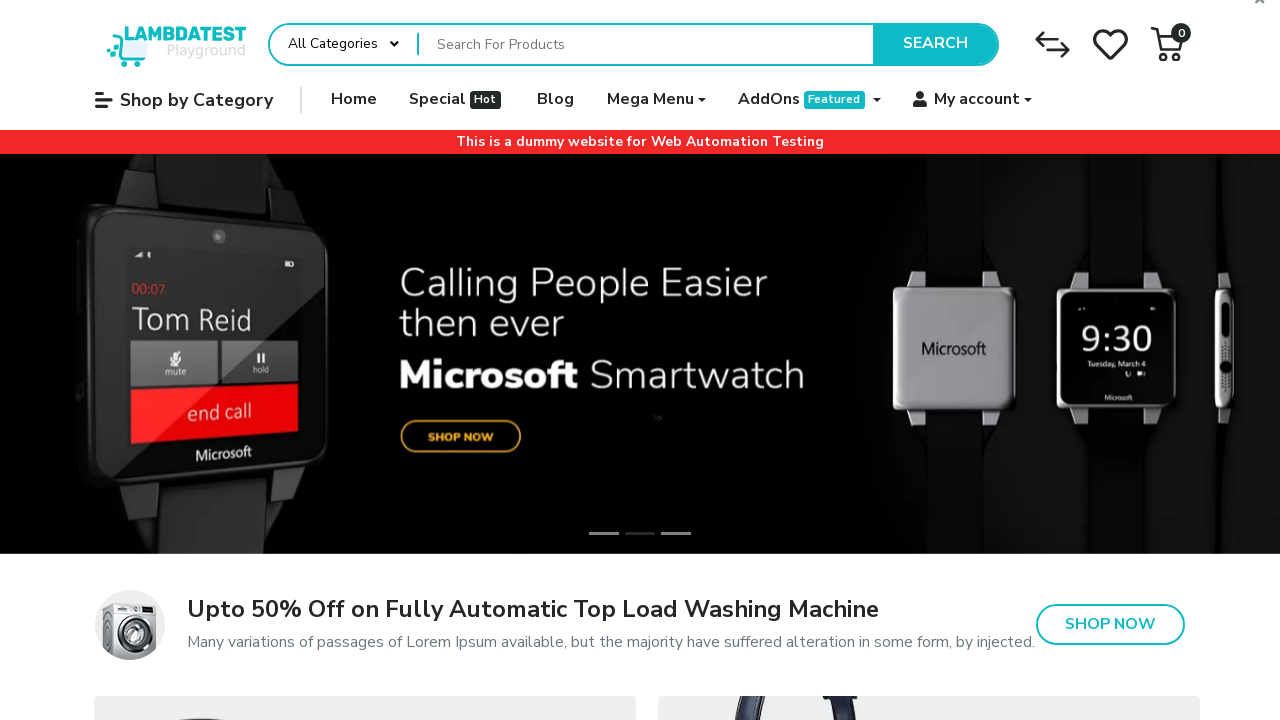

Typed 'phone' in the search textbox
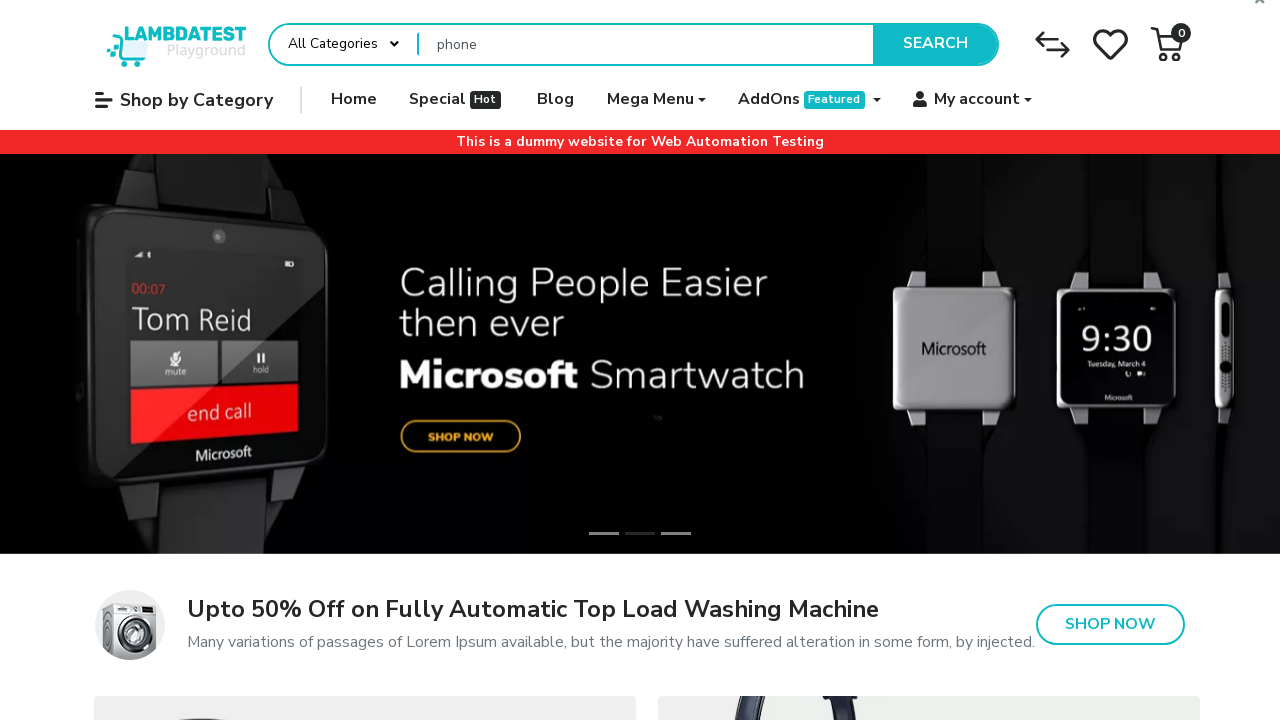

Selected all text using Control+A
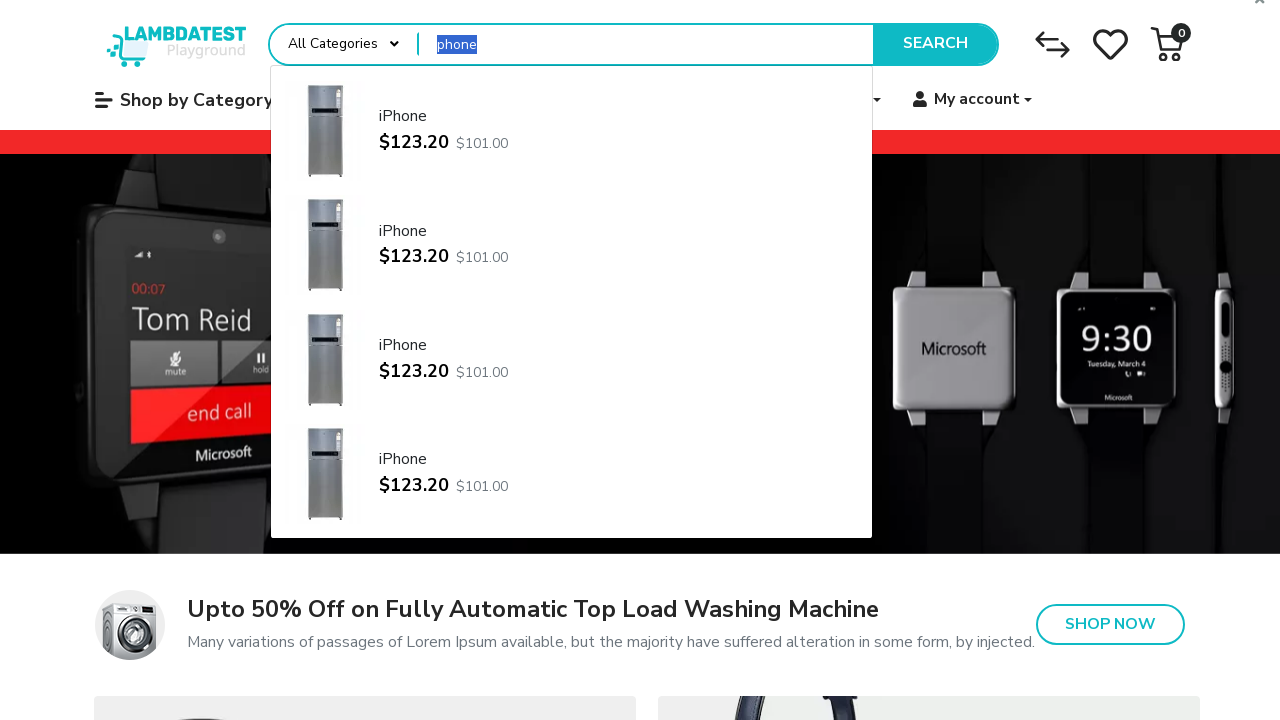

Copied selected text using Control+C
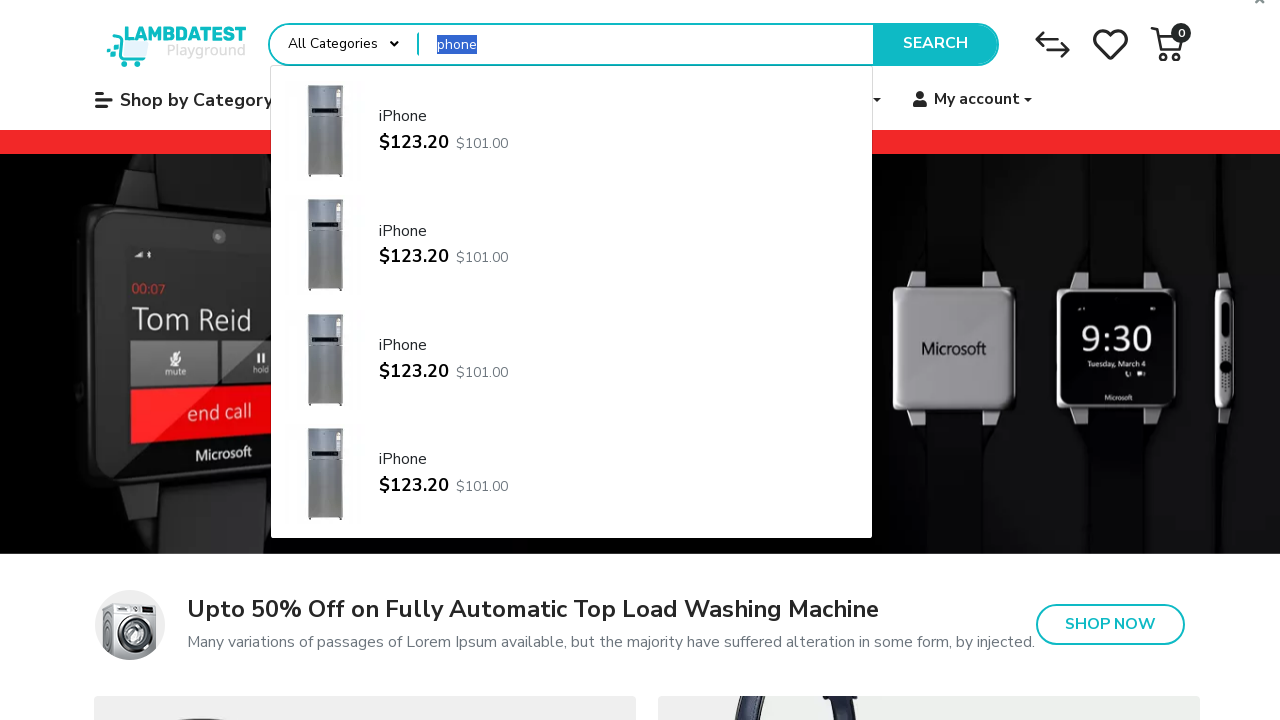

Deleted selected text by pressing Backspace
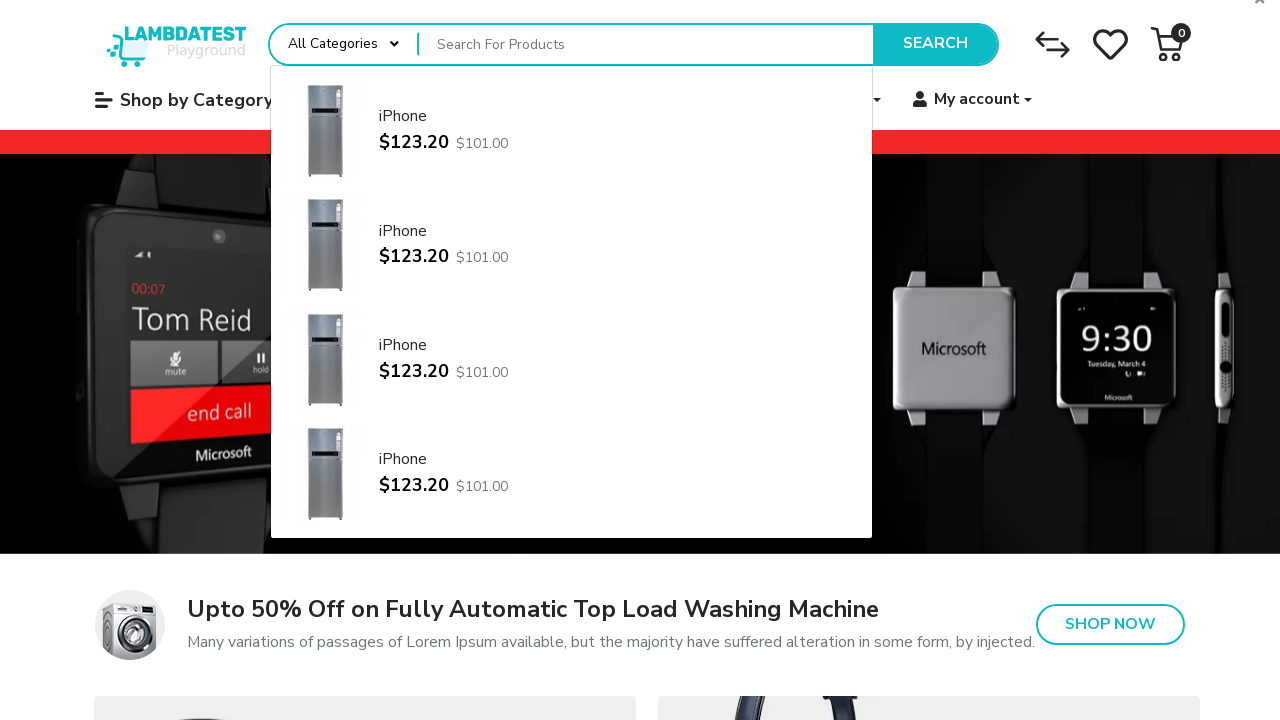

Pasted copied text using Control+V
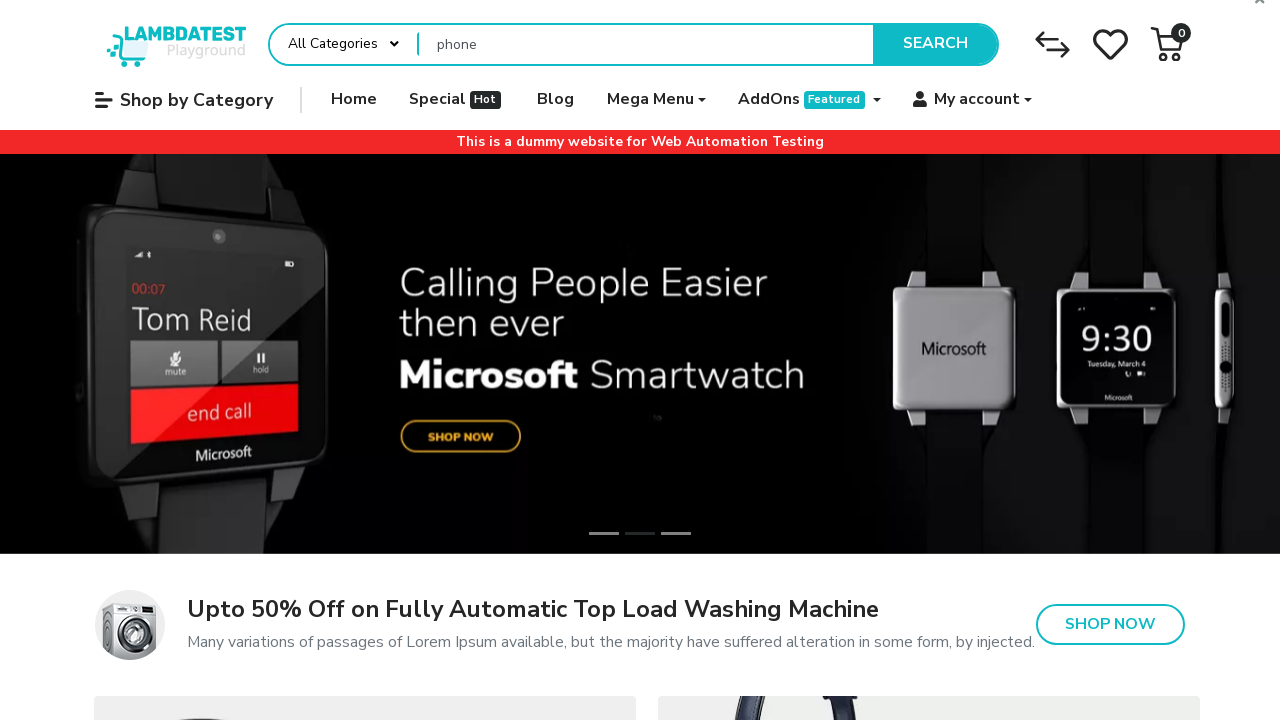

Moved cursor left using ArrowLeft
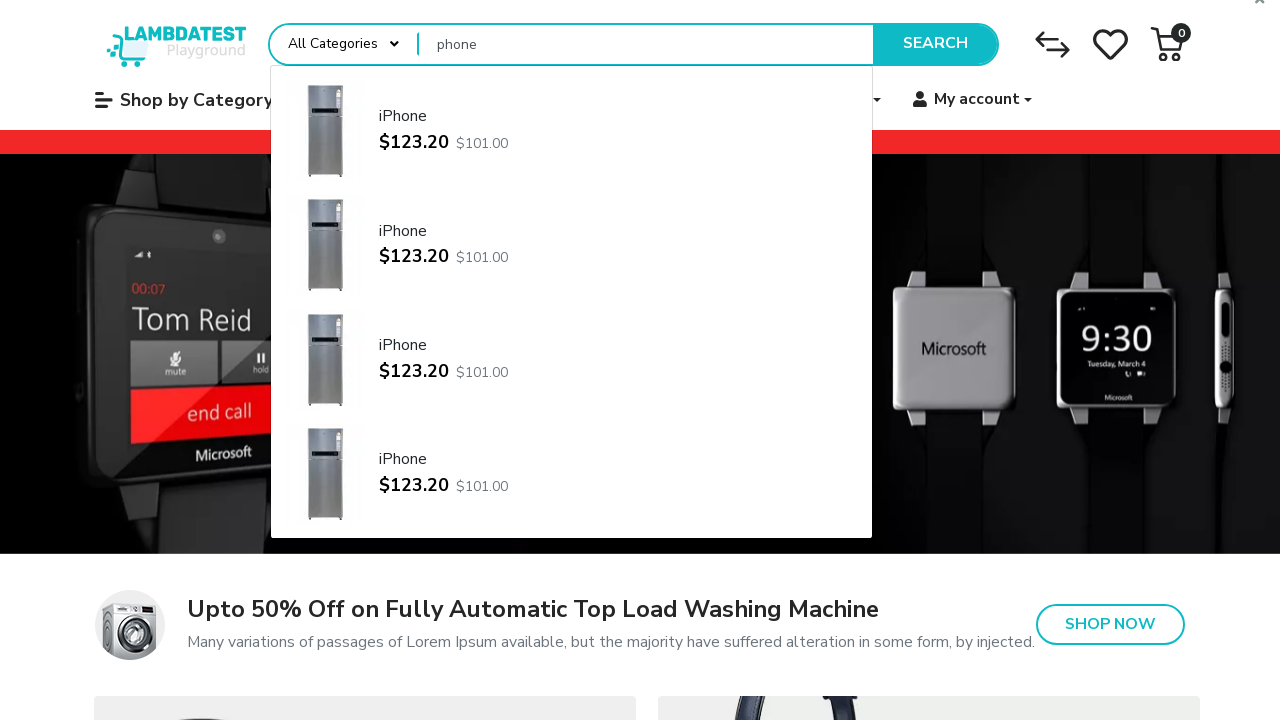

Held Shift key down to start selection
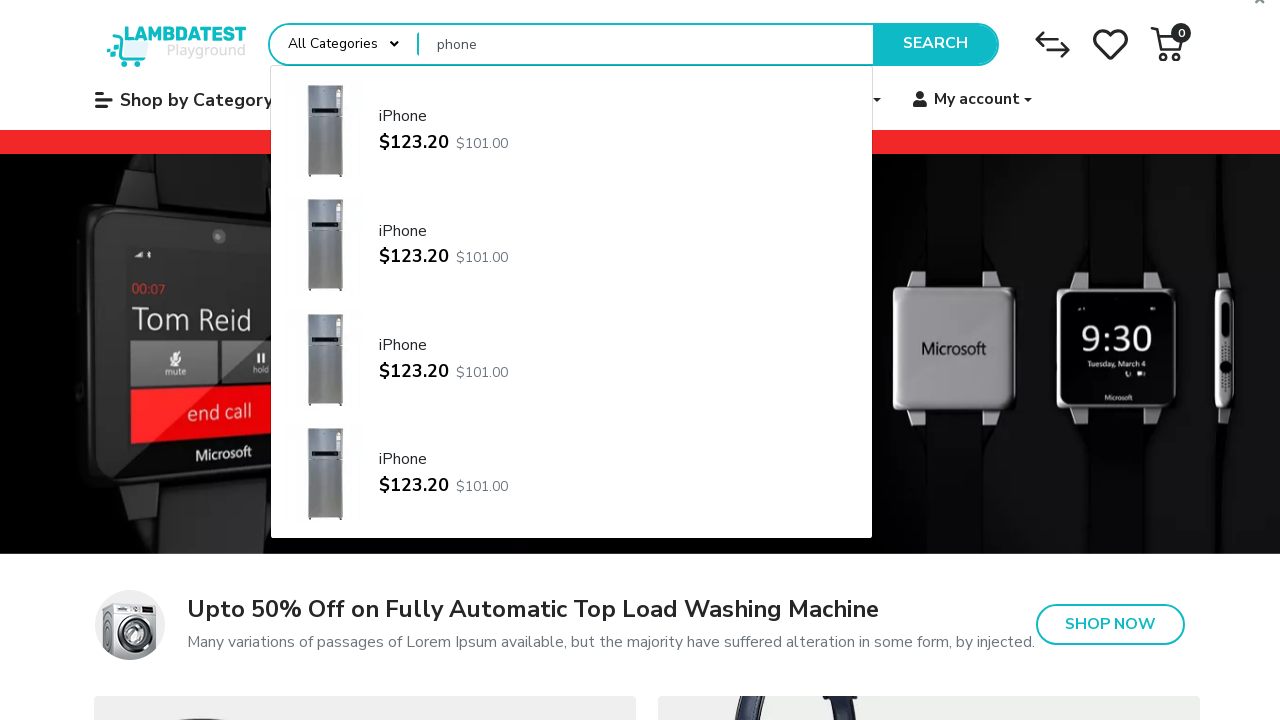

Pressed ArrowLeft while holding Shift to select character 1
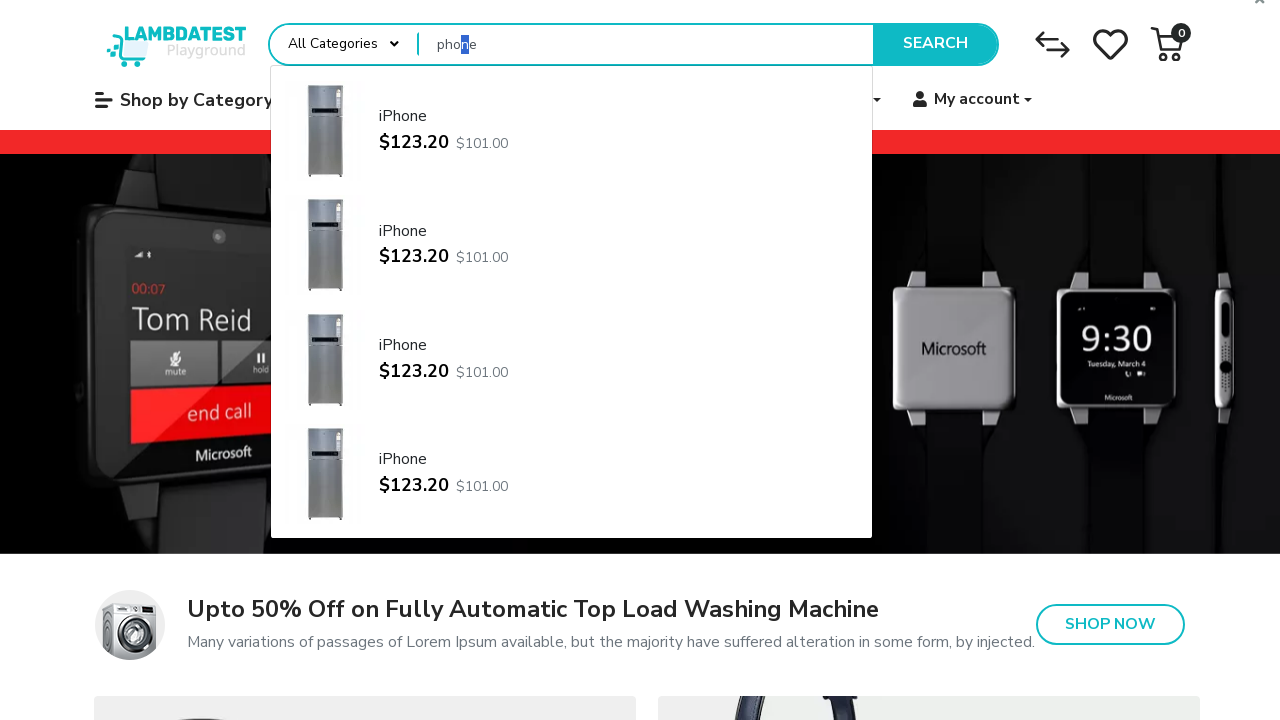

Pressed ArrowLeft while holding Shift to select character 2
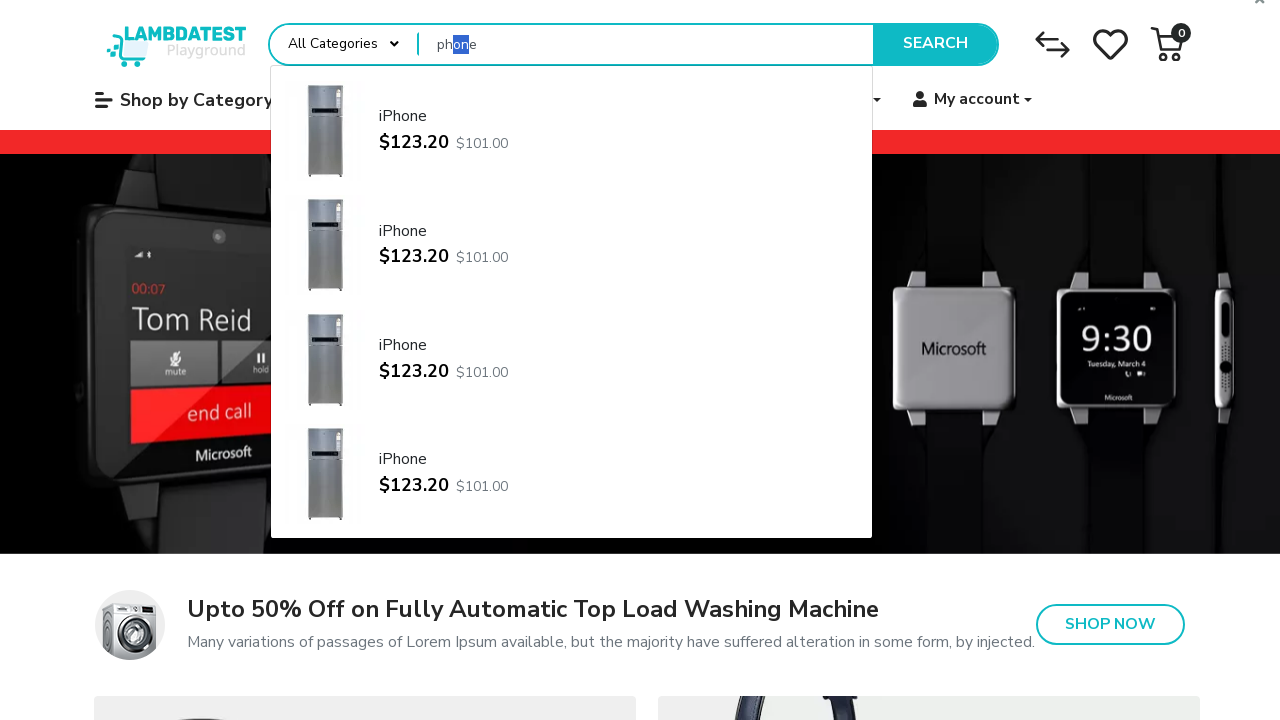

Released Shift key after selecting 2 characters
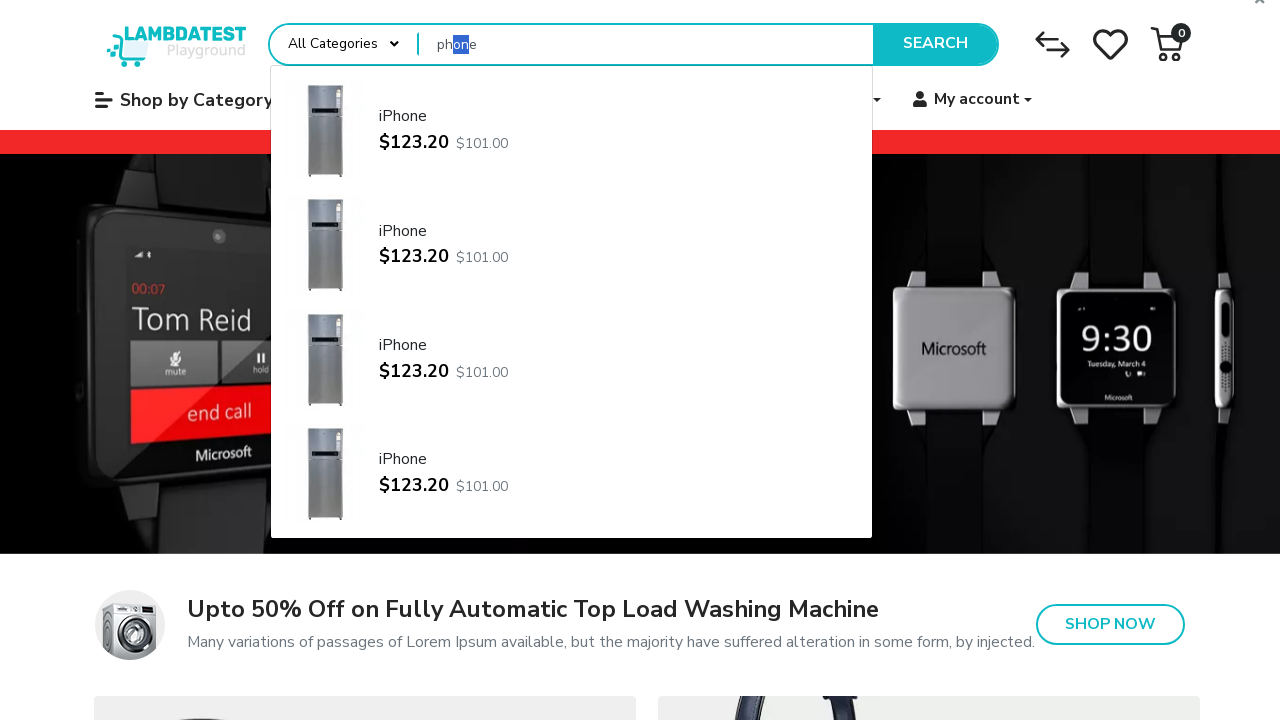

Deleted selected characters using Backspace
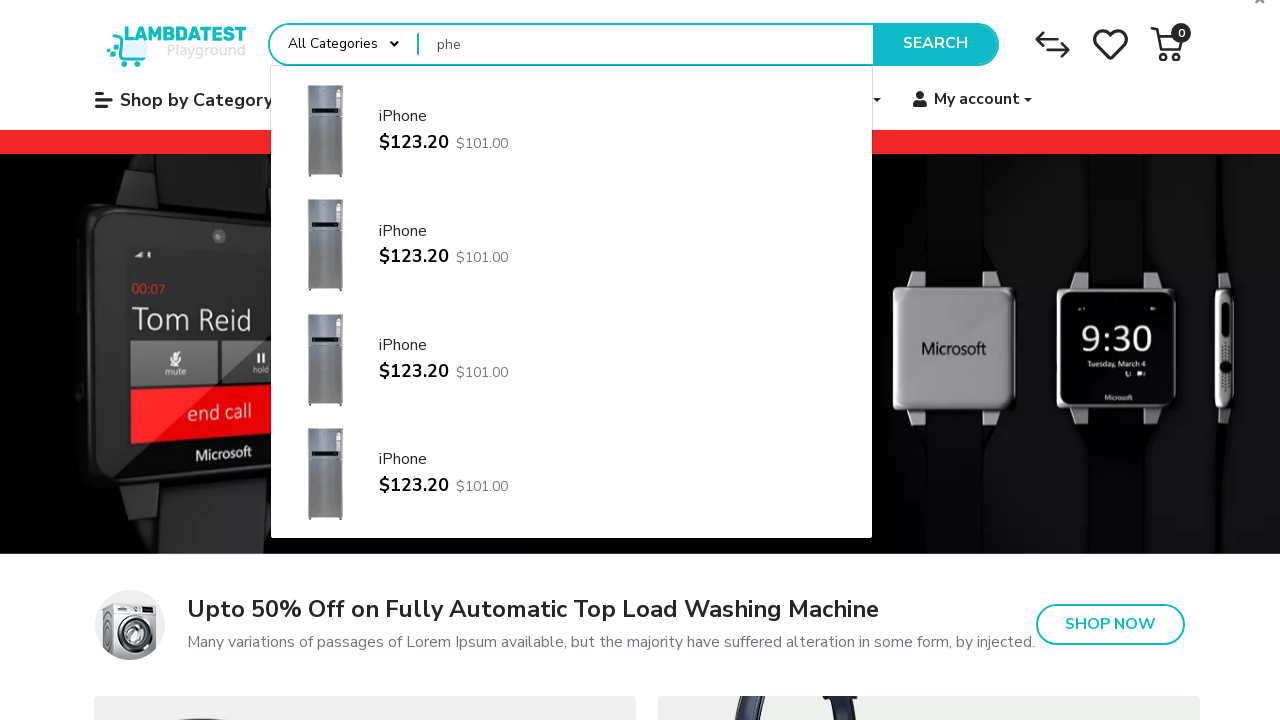

Retrieved text from search textbox: 'phe'
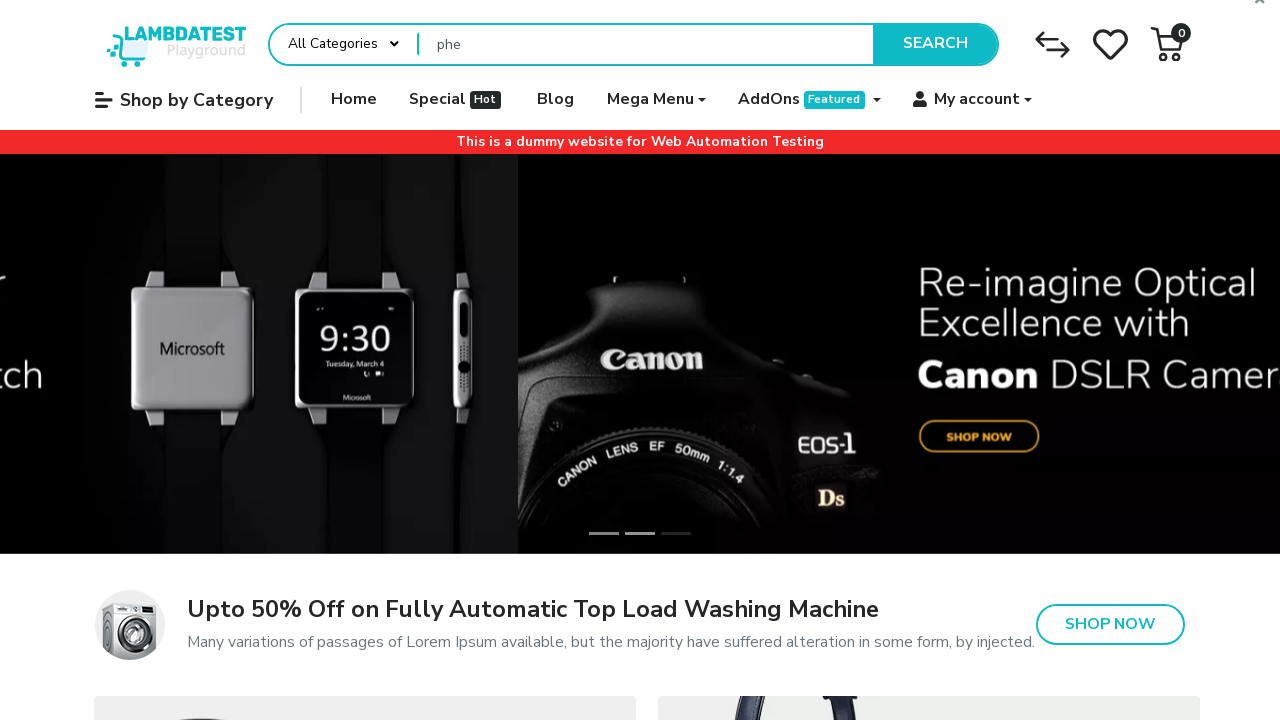

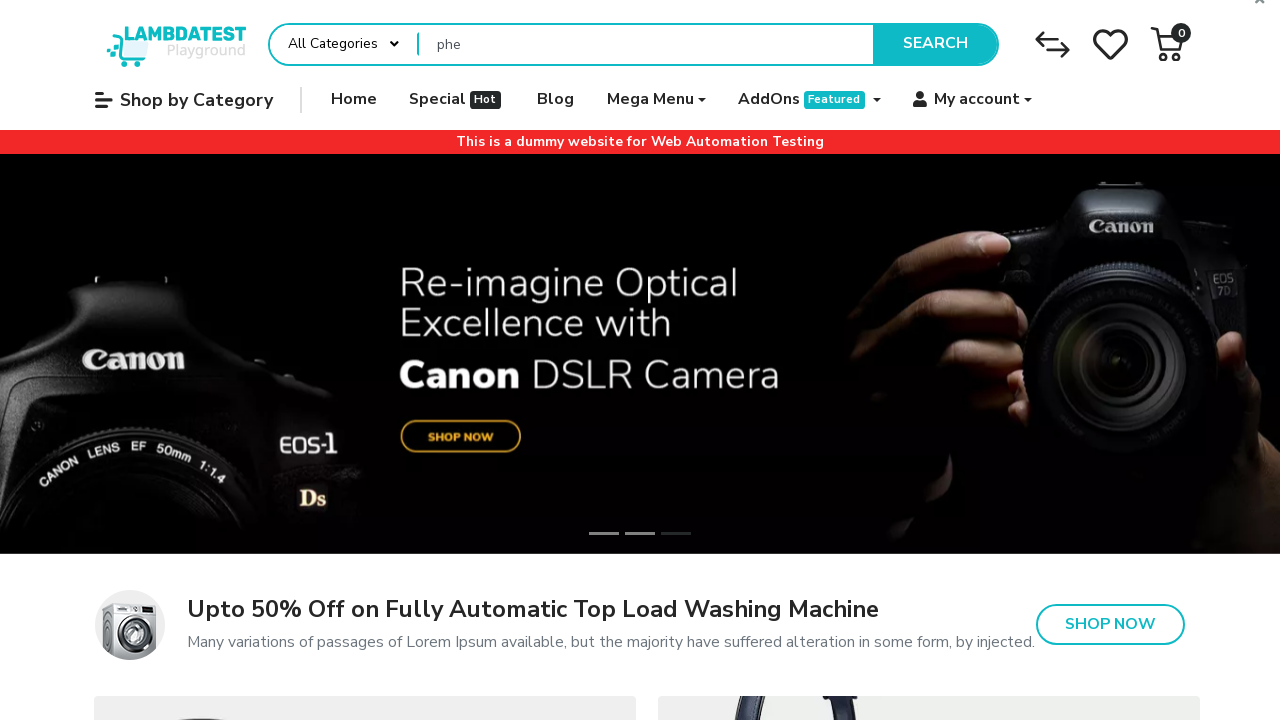